Tests that edits are cancelled when pressing Escape key

Starting URL: https://demo.playwright.dev/todomvc

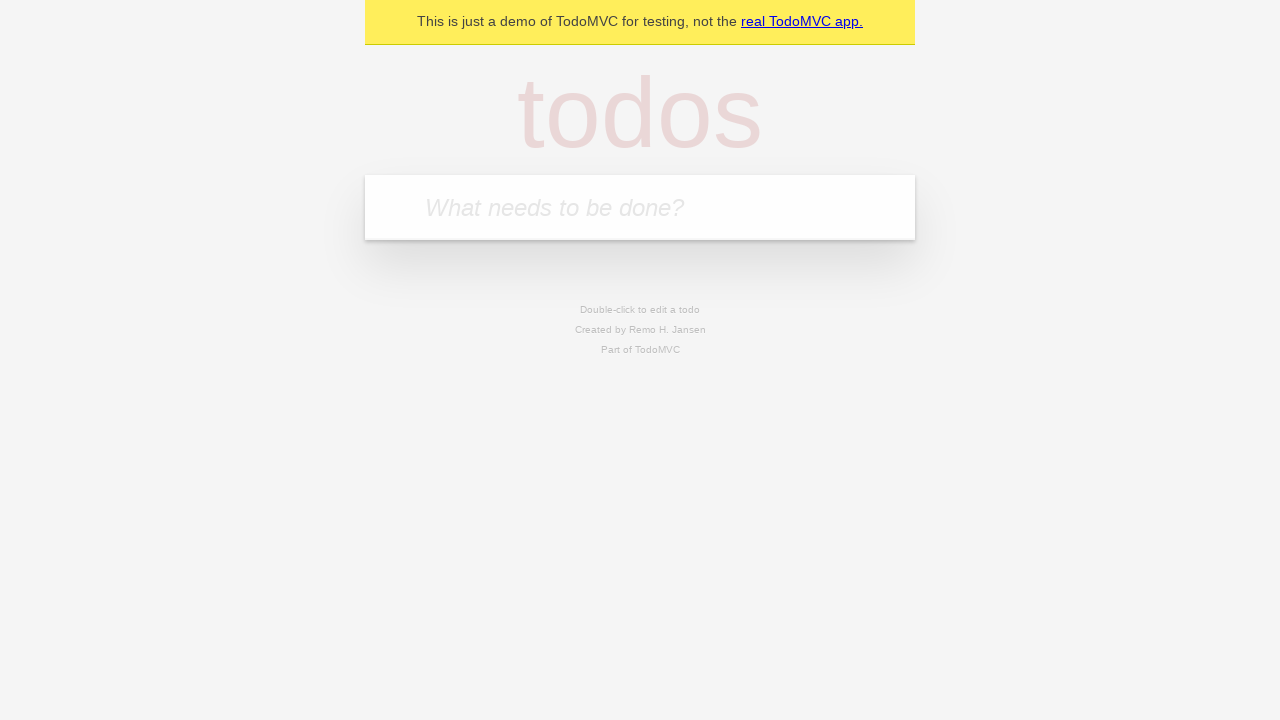

Filled first todo input with 'buy some cheese' on internal:attr=[placeholder="What needs to be done?"i]
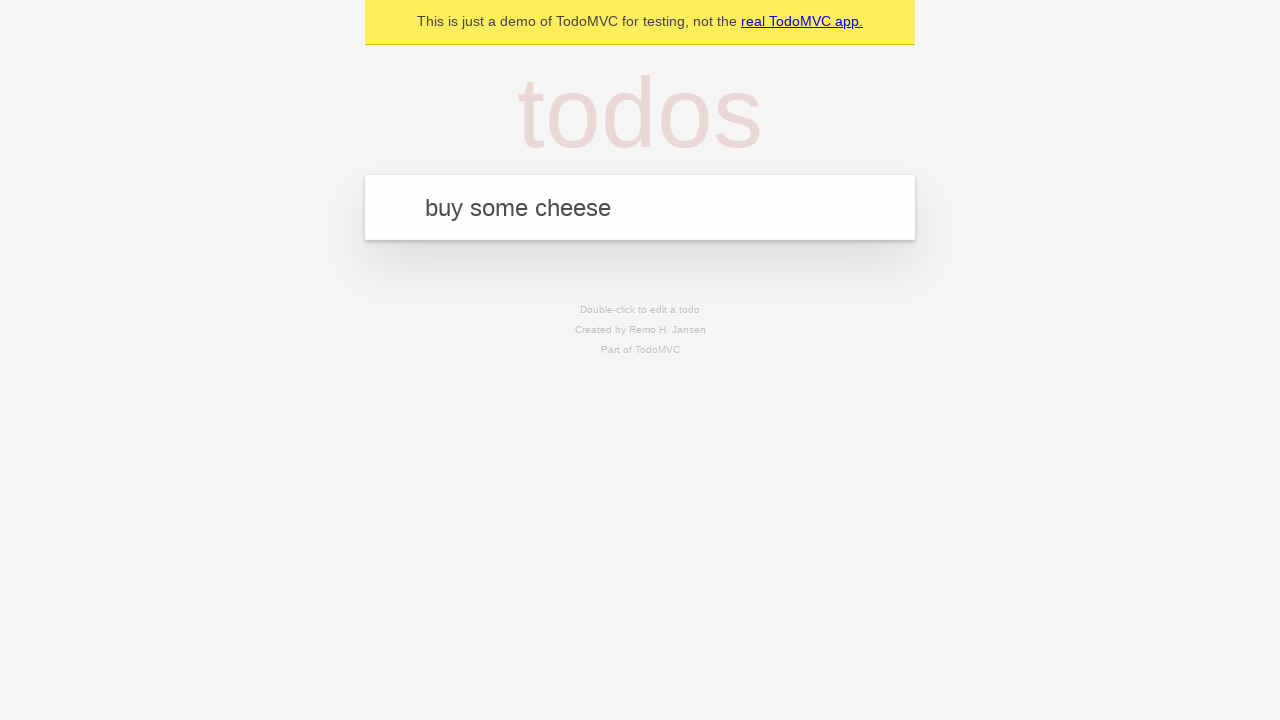

Pressed Enter to create first todo on internal:attr=[placeholder="What needs to be done?"i]
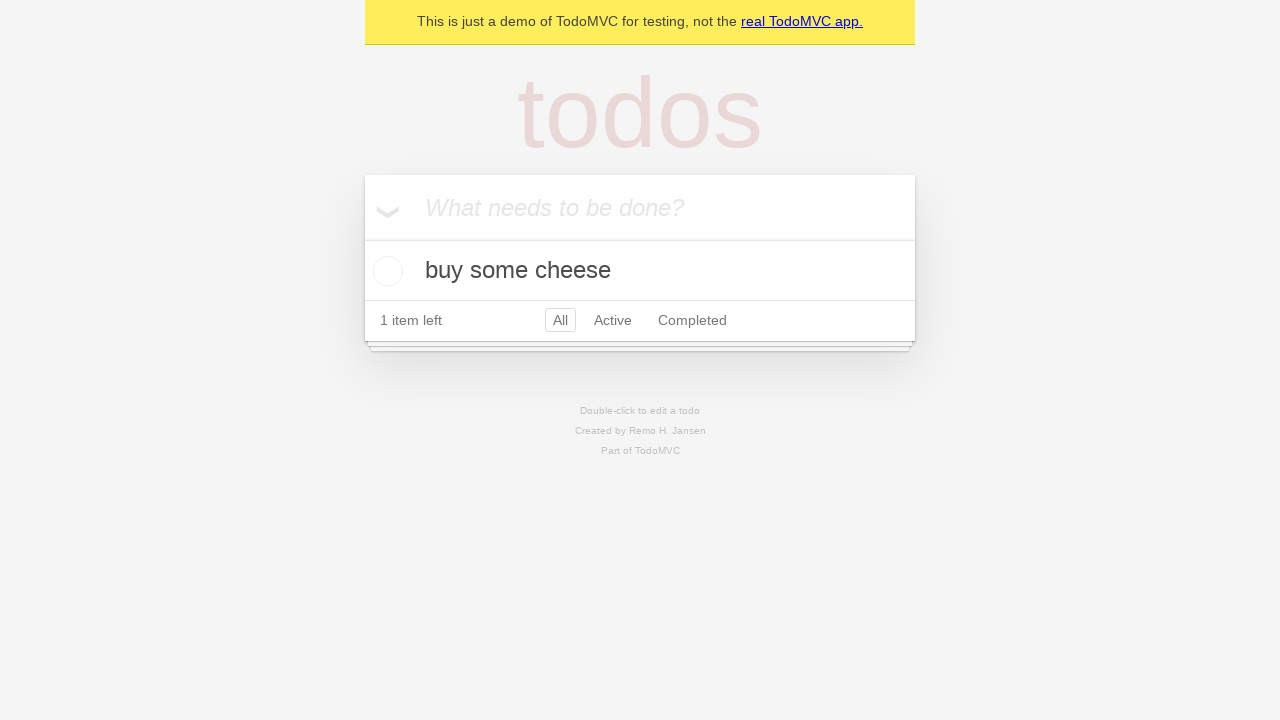

Filled second todo input with 'feed the cat' on internal:attr=[placeholder="What needs to be done?"i]
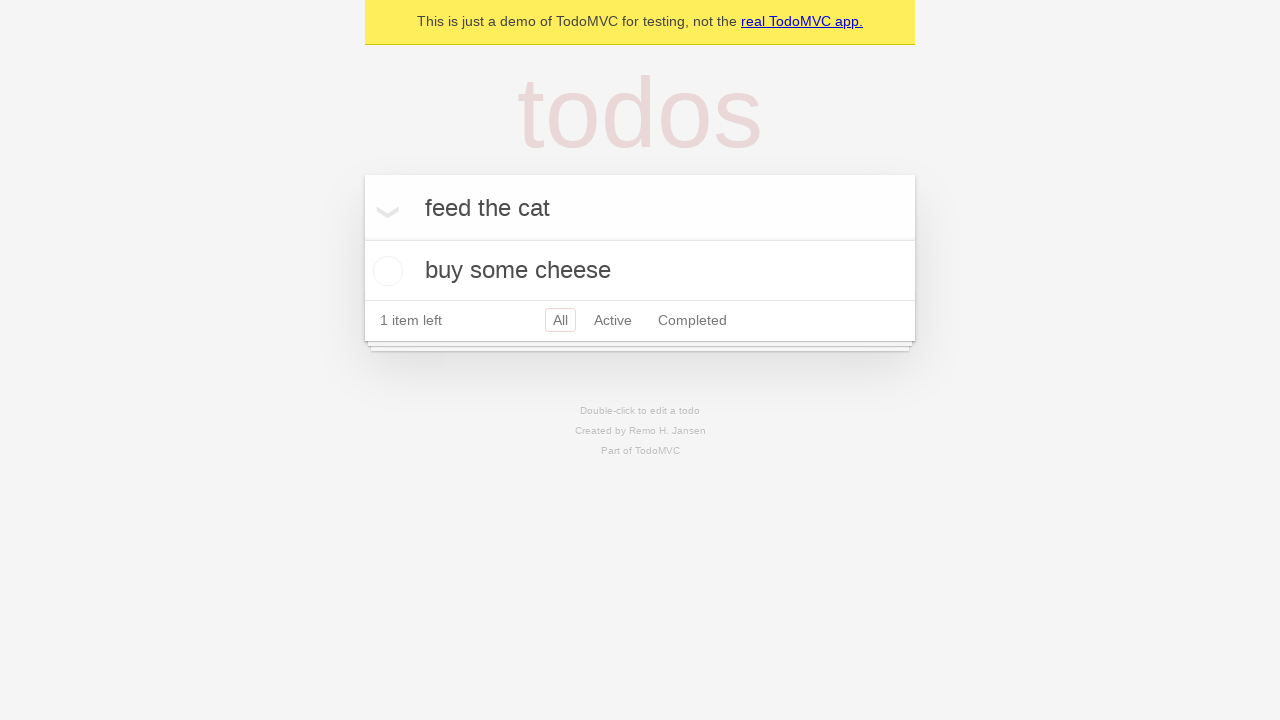

Pressed Enter to create second todo on internal:attr=[placeholder="What needs to be done?"i]
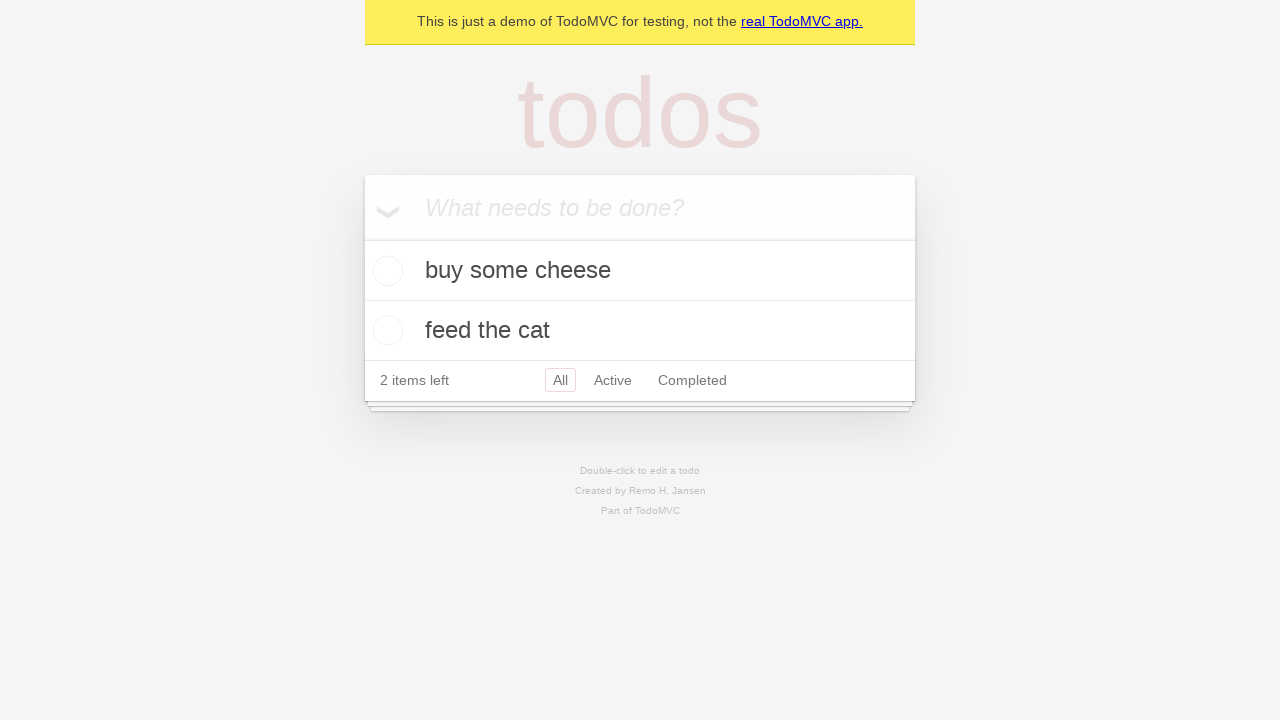

Filled third todo input with 'book a doctors appointment' on internal:attr=[placeholder="What needs to be done?"i]
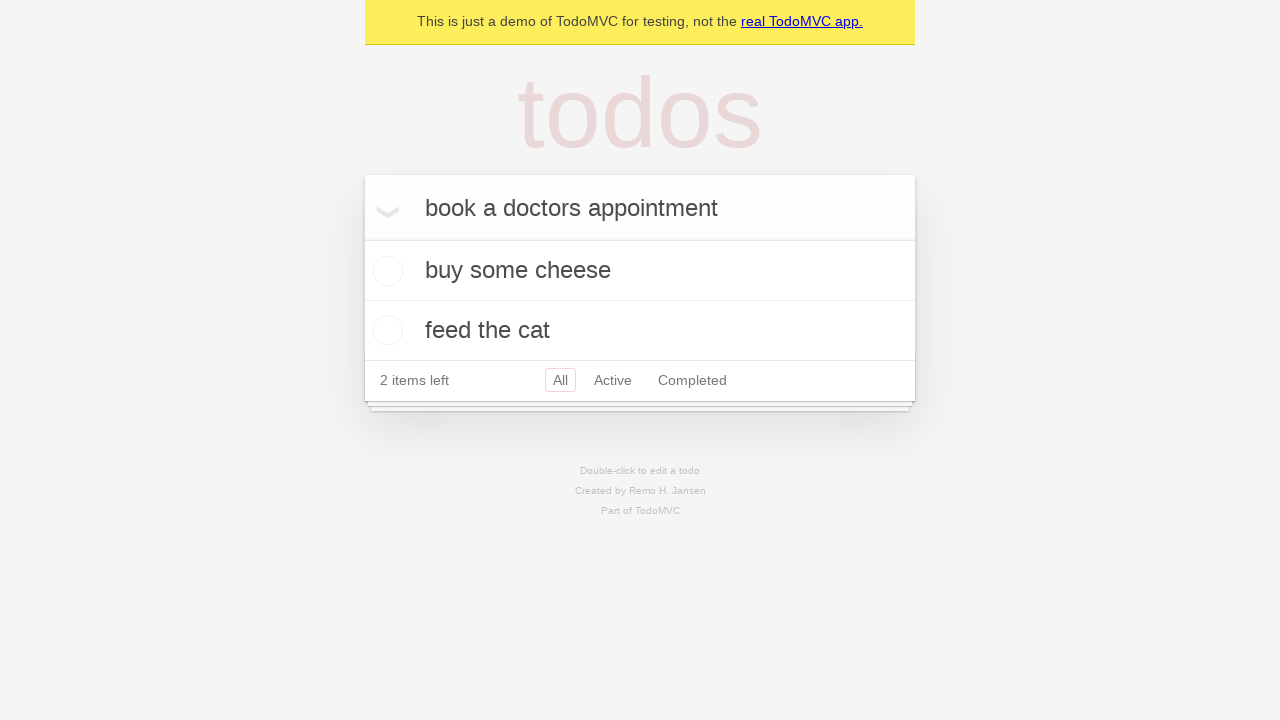

Pressed Enter to create third todo on internal:attr=[placeholder="What needs to be done?"i]
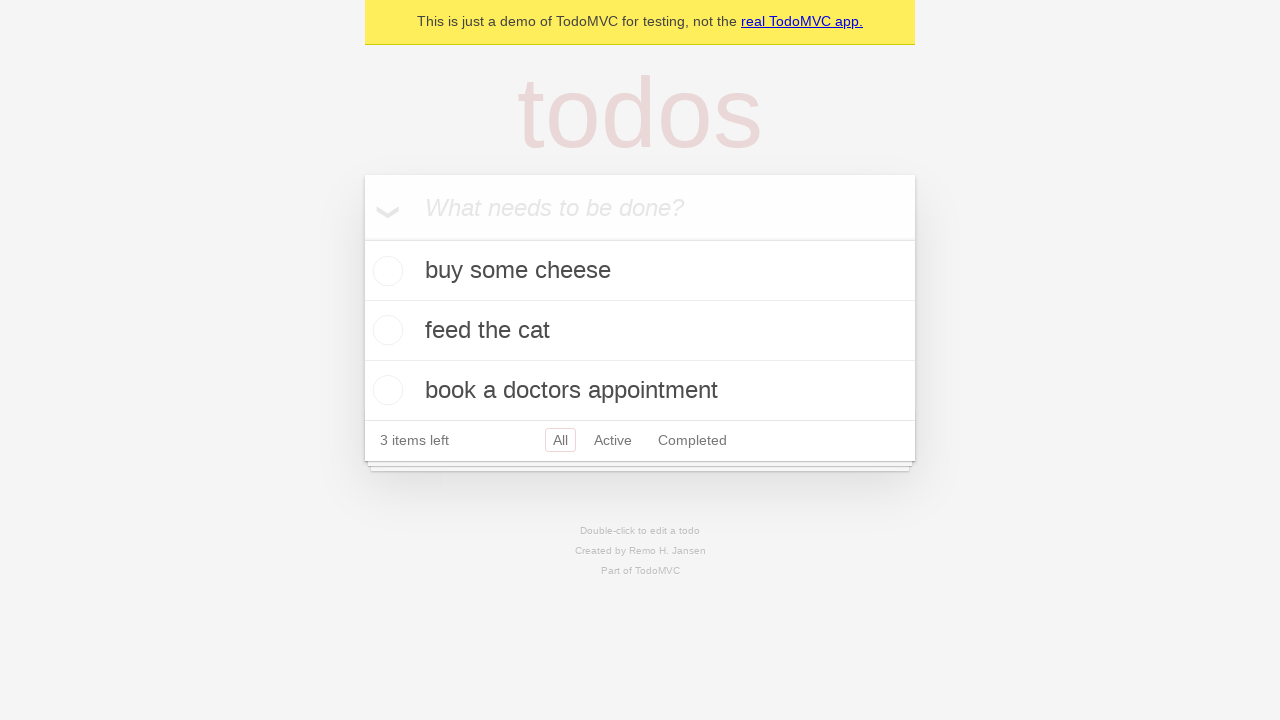

Double-clicked second todo to enter edit mode at (640, 331) on internal:testid=[data-testid="todo-item"s] >> nth=1
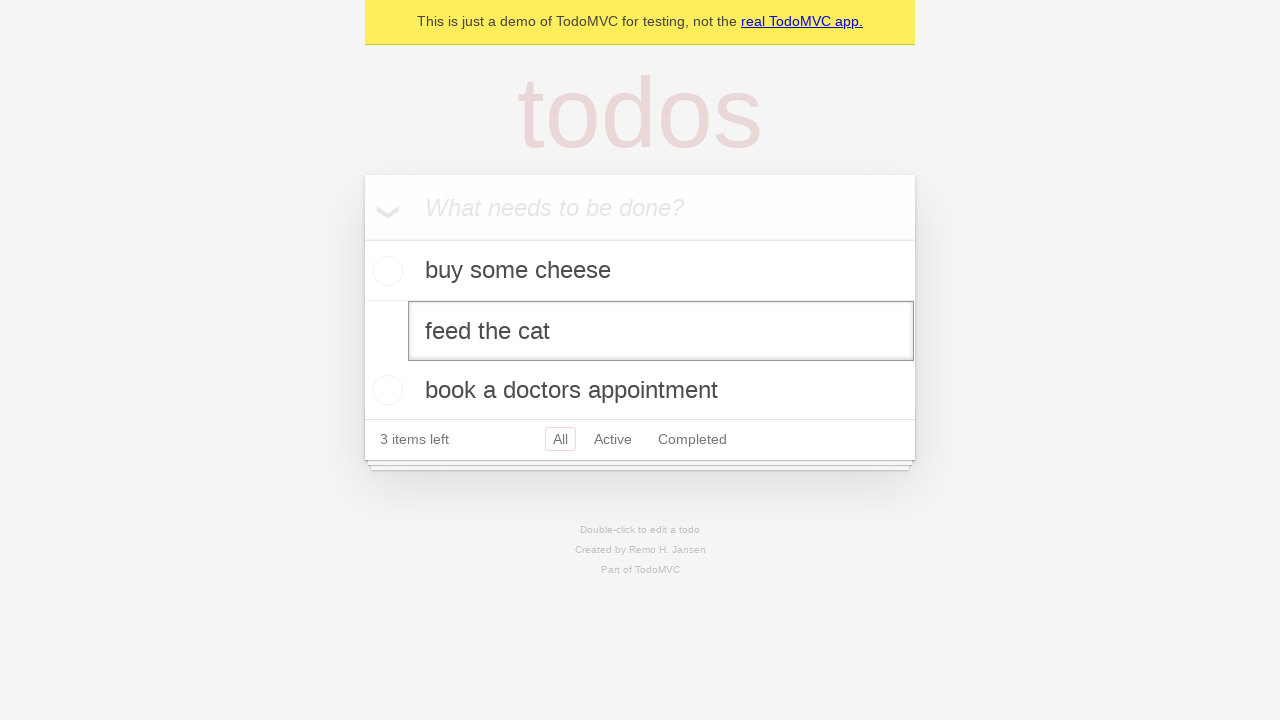

Filled edit textbox with 'buy some sausages' on internal:testid=[data-testid="todo-item"s] >> nth=1 >> internal:role=textbox[nam
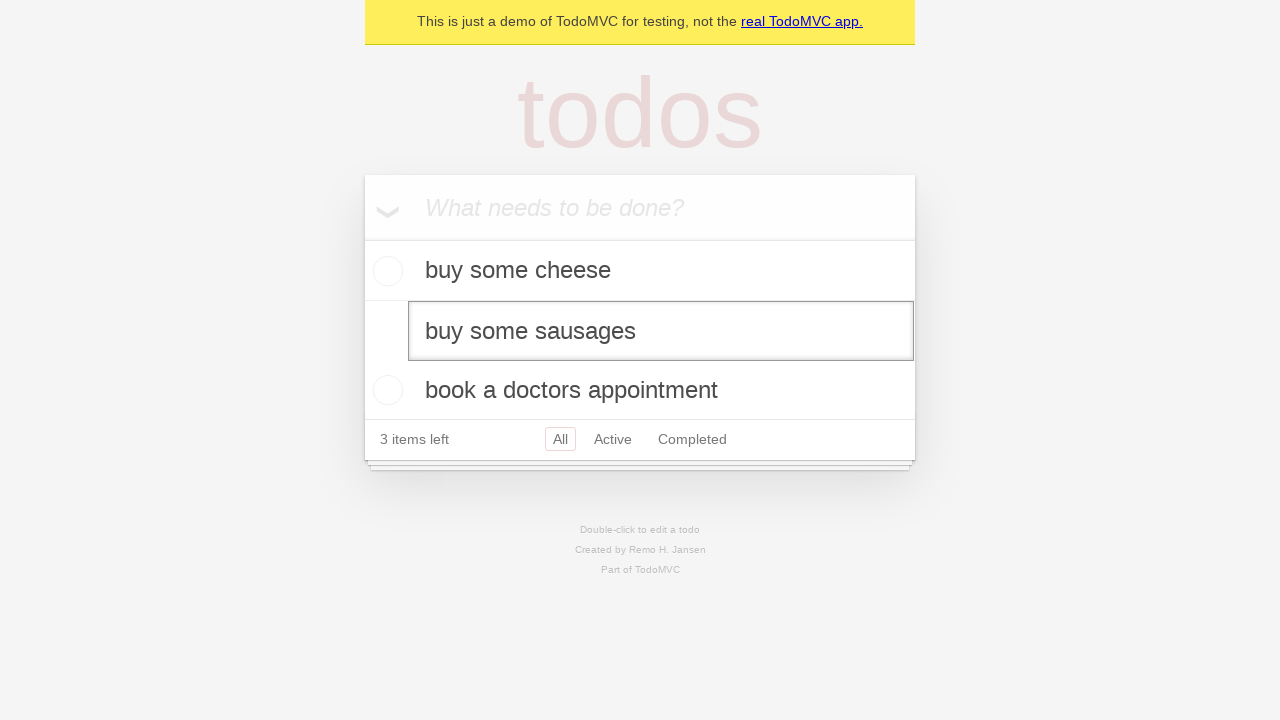

Pressed Escape key to cancel the edit on internal:testid=[data-testid="todo-item"s] >> nth=1 >> internal:role=textbox[nam
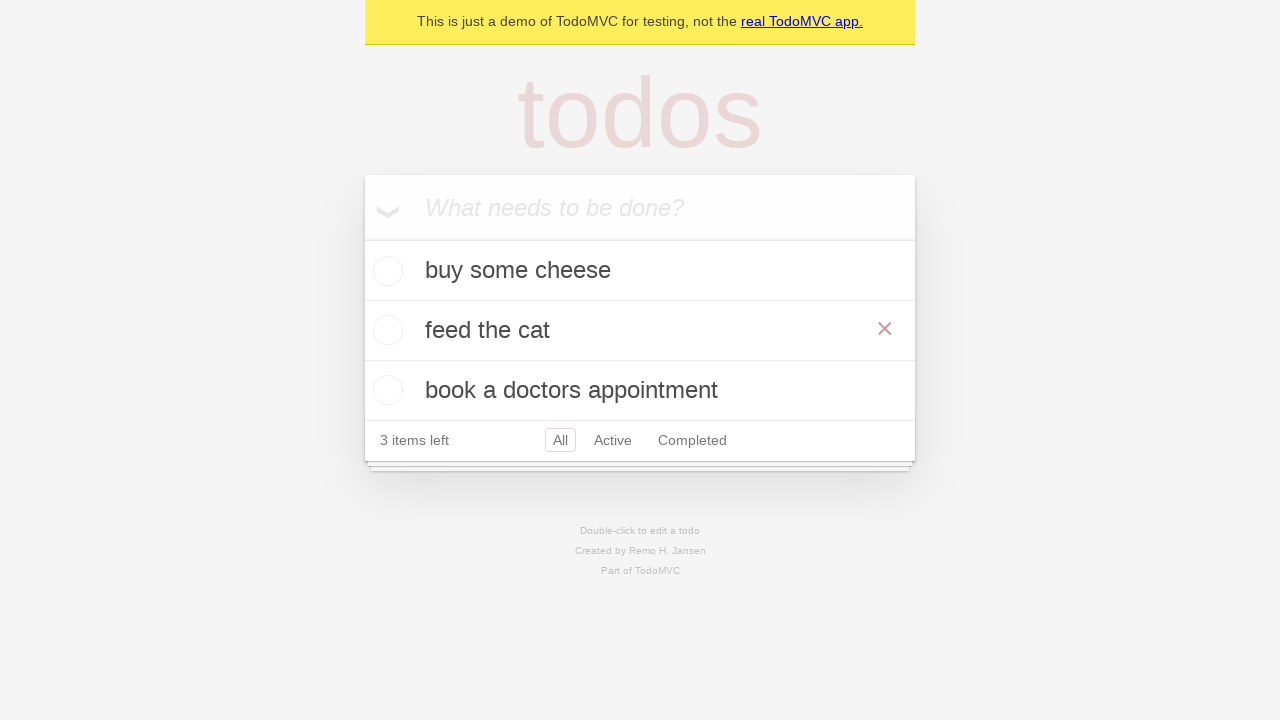

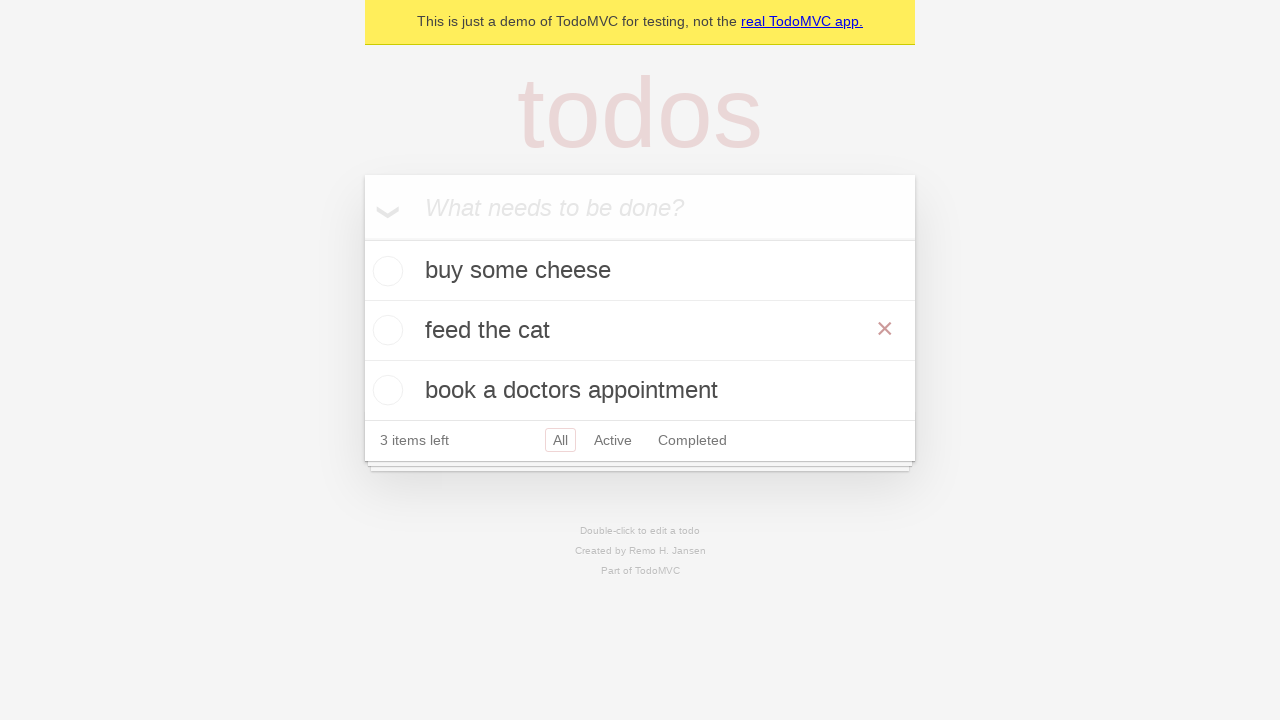